Tests browser navigation commands by navigating to a page, then going back, forward, and refreshing

Starting URL: https://learn.letskodeit.com/p/practice

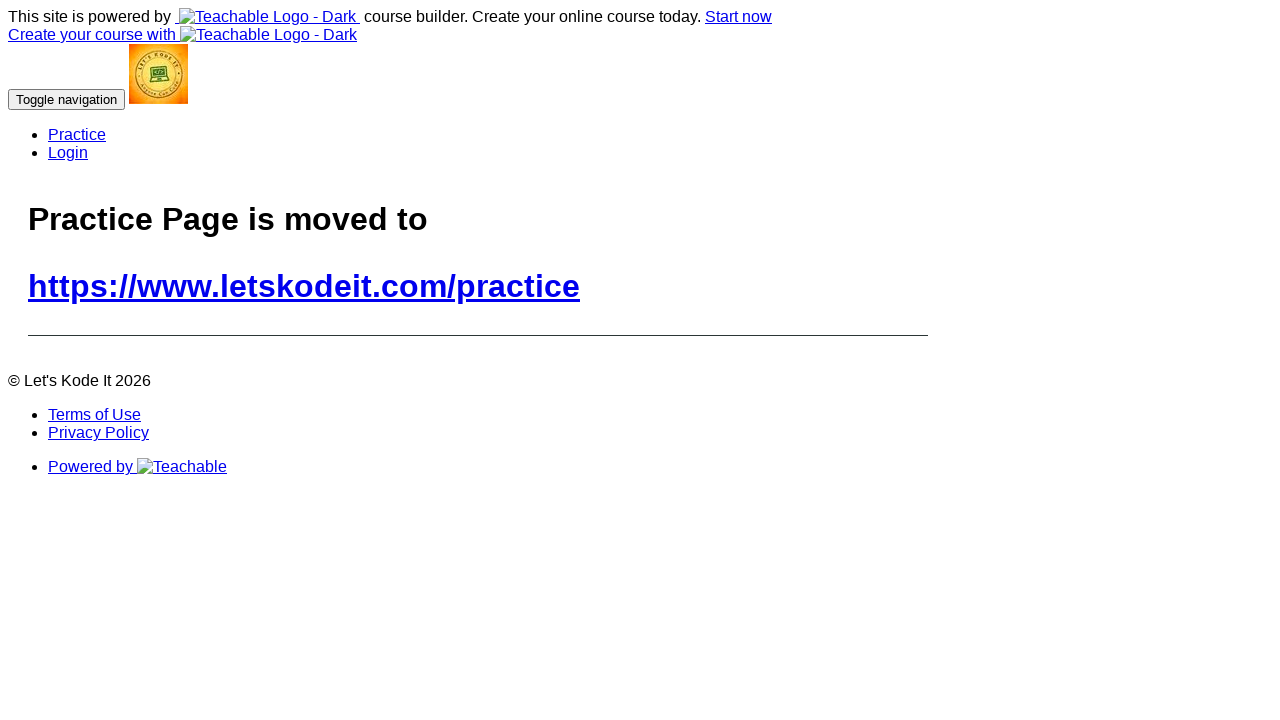

Navigated to practice page at https://learn.letskodeit.com/p/practice
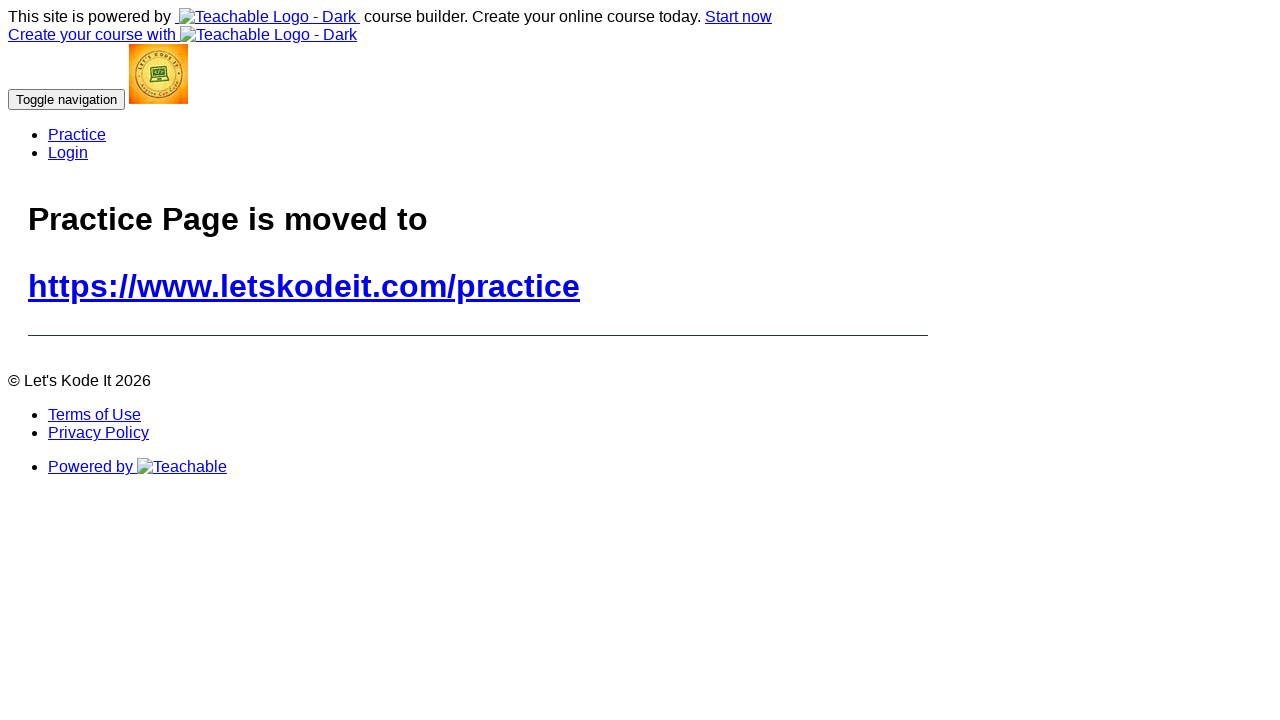

Navigated back using browser back button
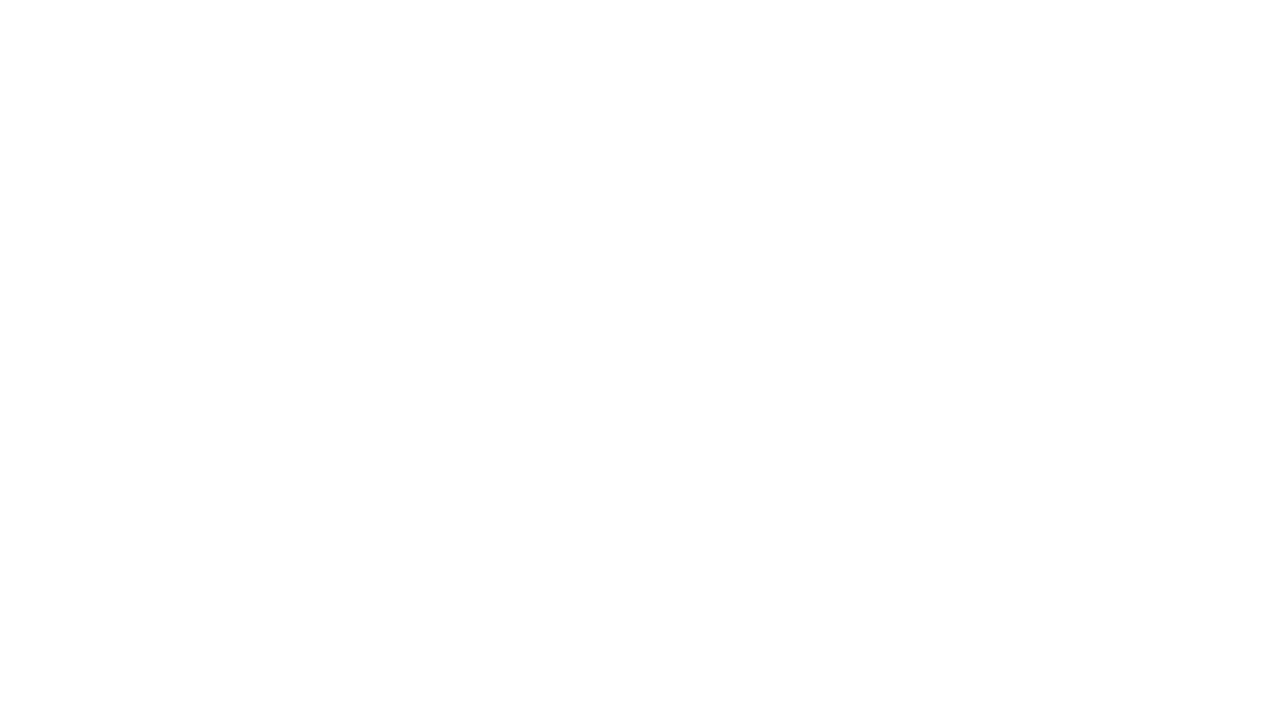

Navigated forward using browser forward button
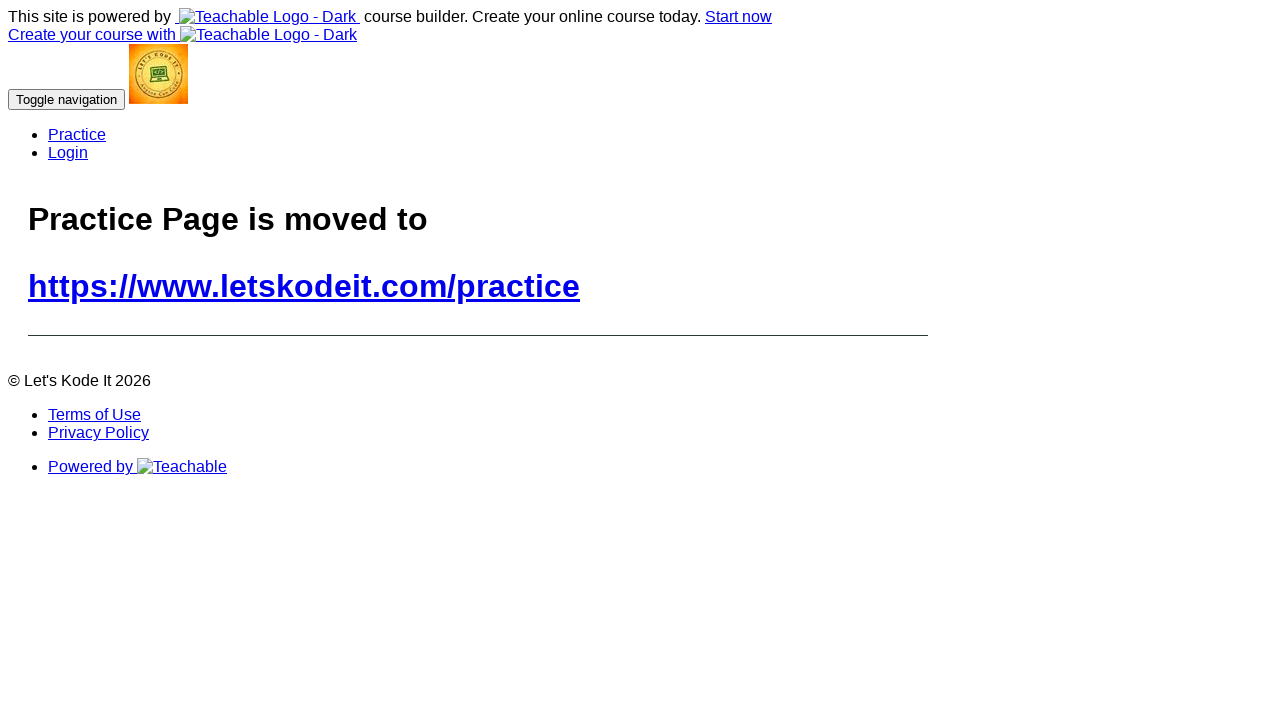

Refreshed the current page
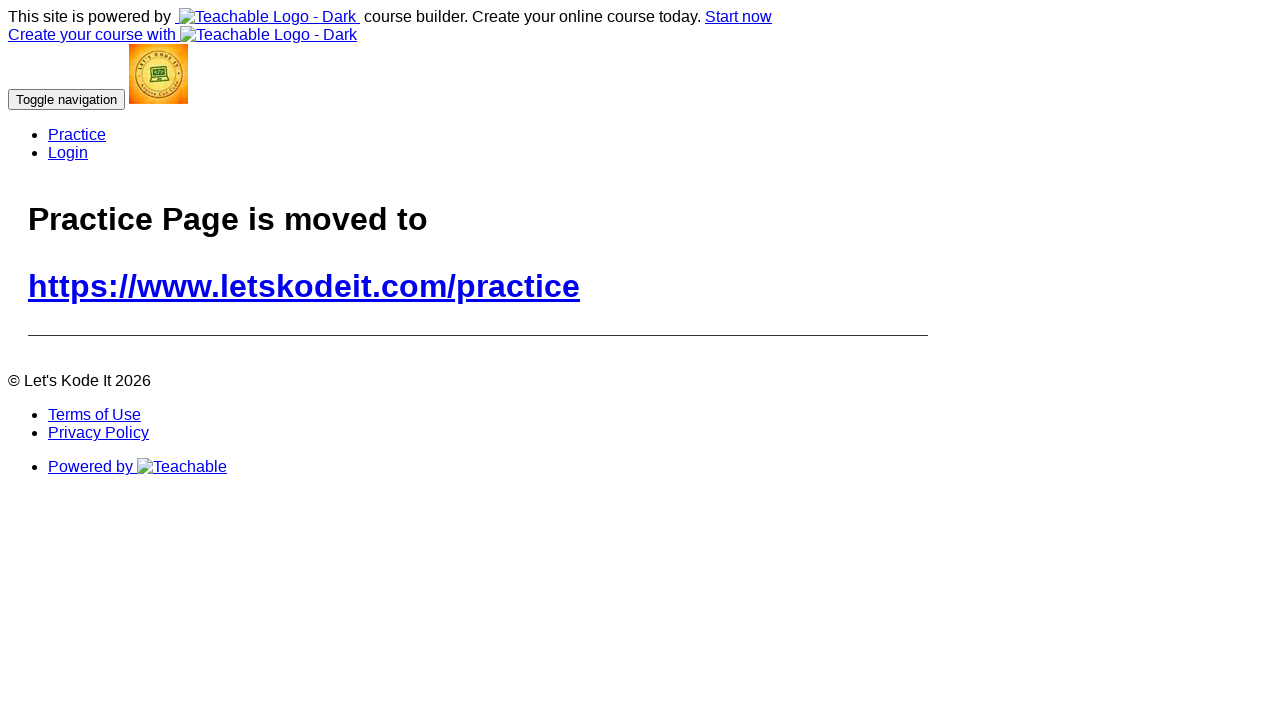

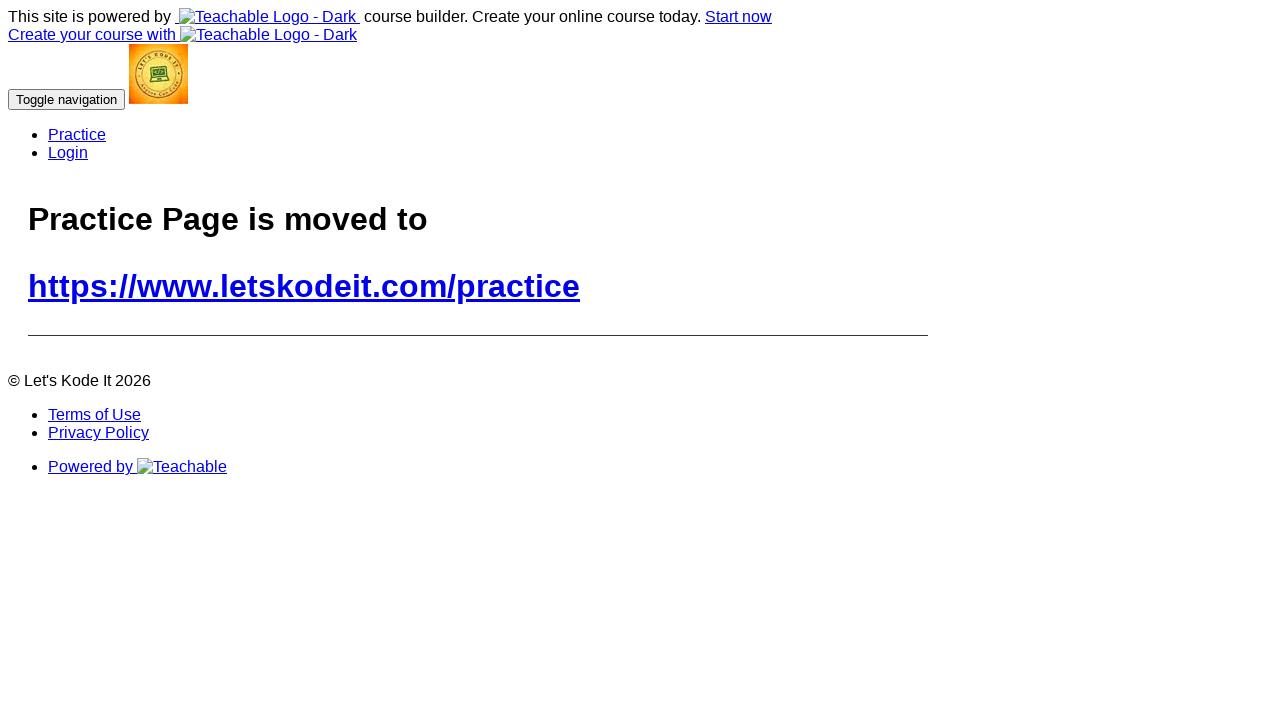